Verifies that there are exactly 5 menu items present on the page

Starting URL: https://the-internet.herokuapp.com/disappearing_elements

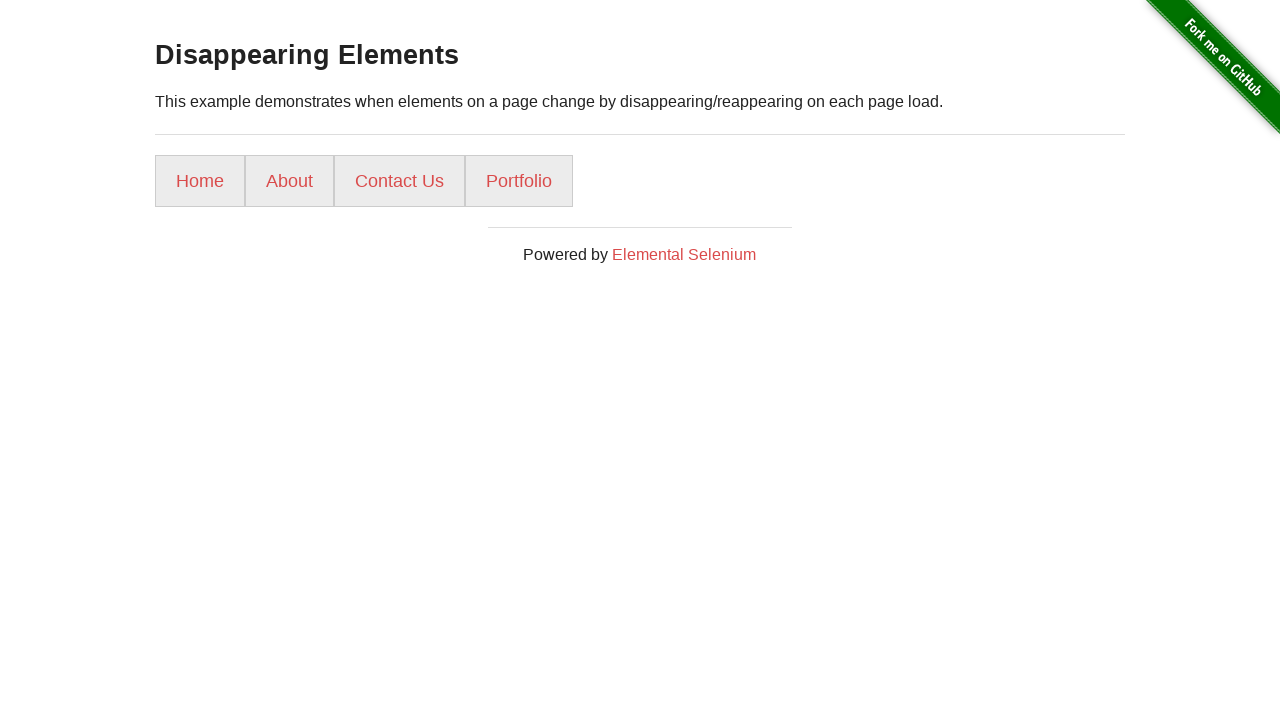

Navigated to disappearing elements page
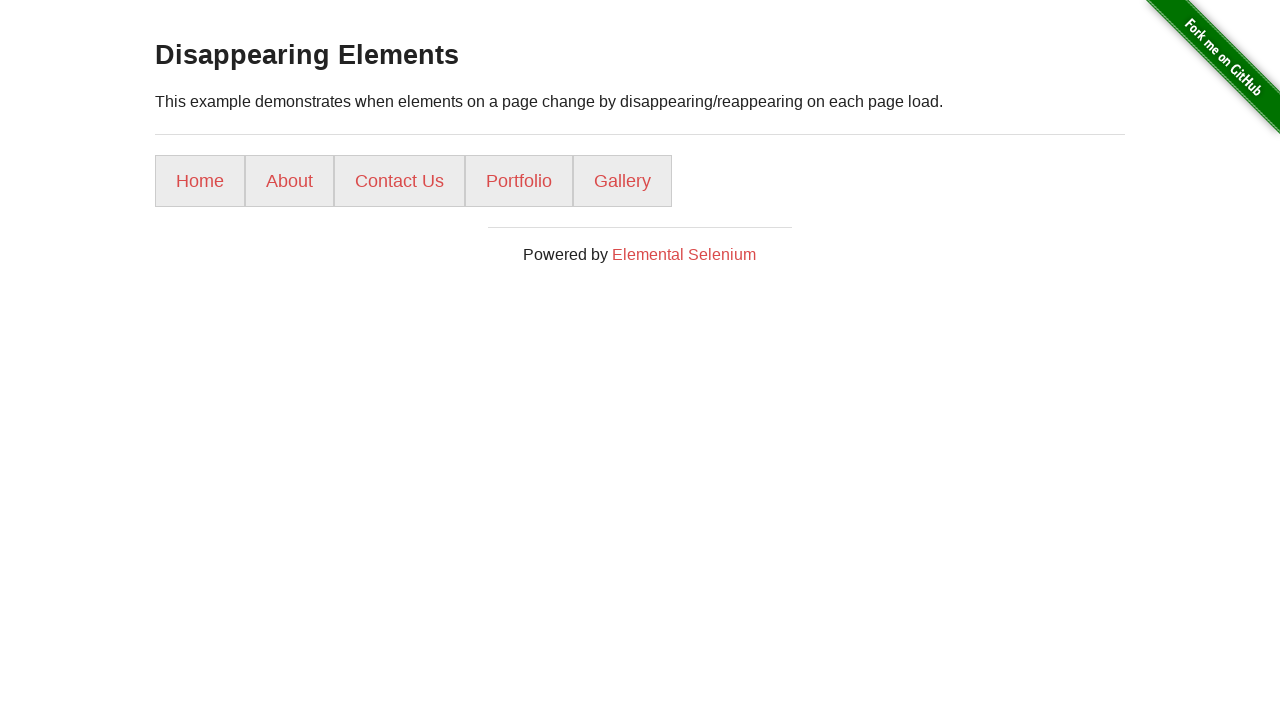

Verified there are exactly 5 menu items present on the page
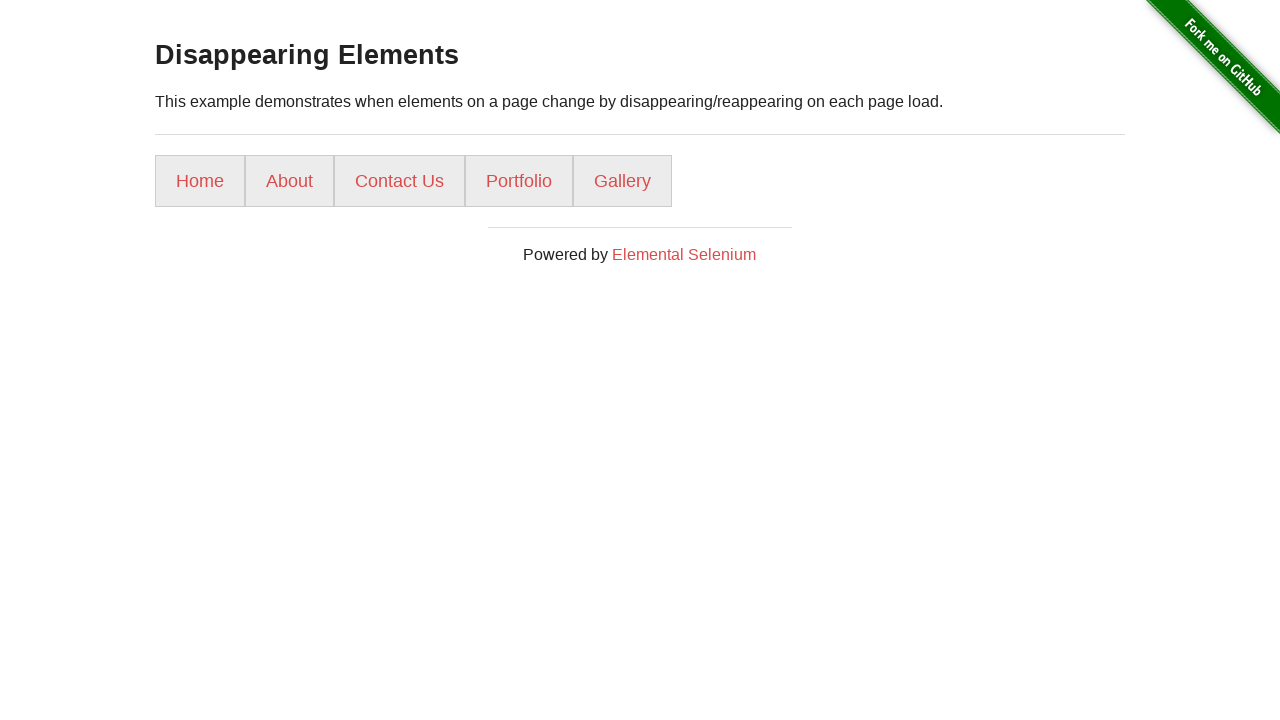

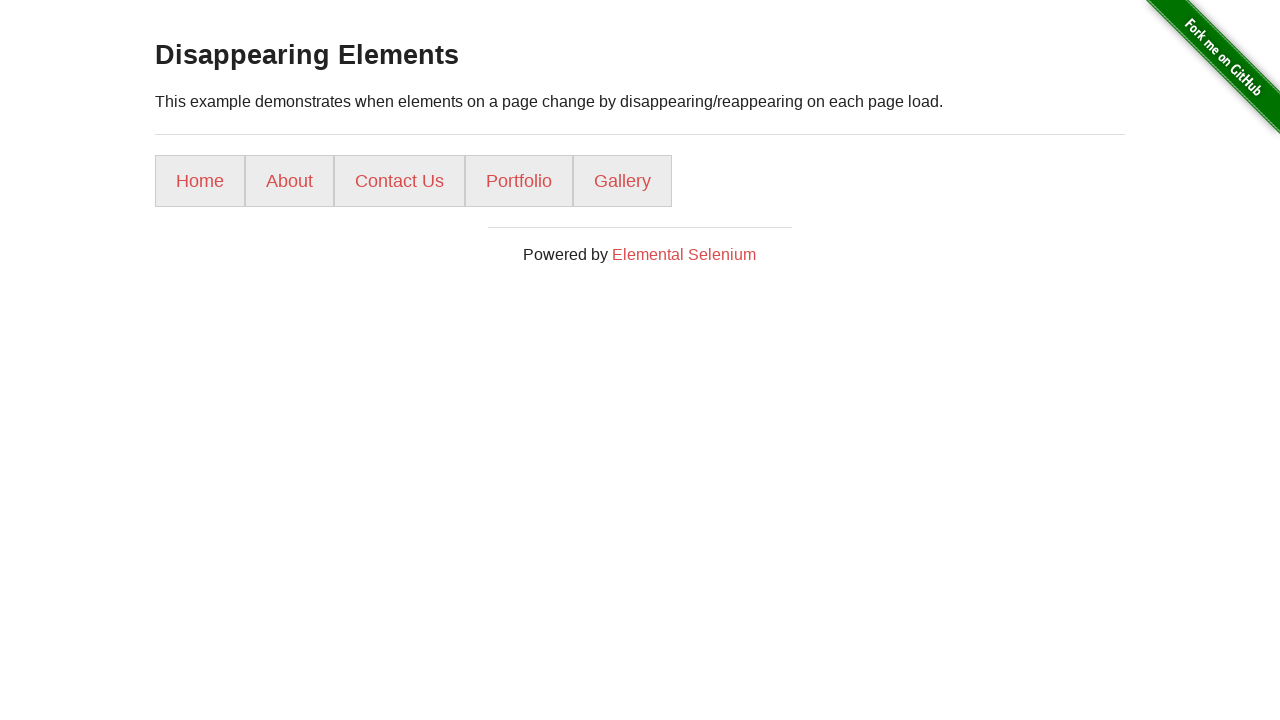